Tests waiting for a button to become enabled after a delay on the dynamic properties page

Starting URL: https://demoqa.com/dynamic-properties

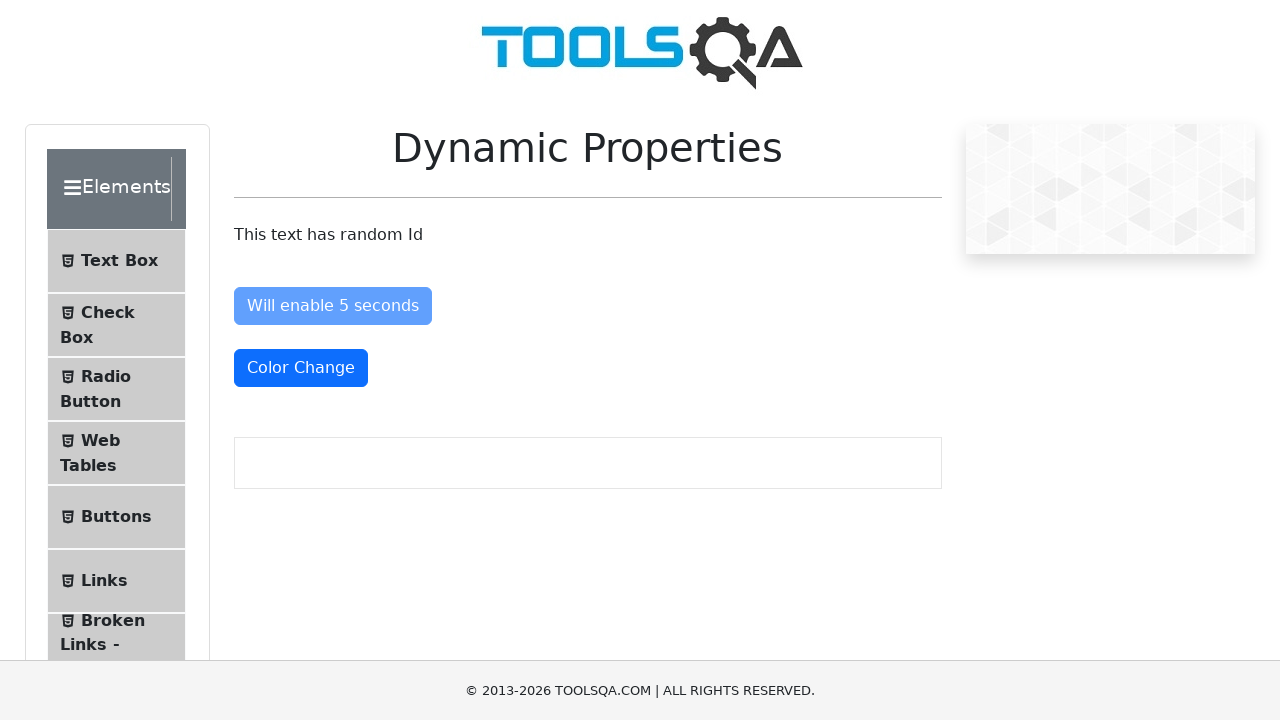

Waited for button with ID 'enableAfter' to become enabled (5 second delay)
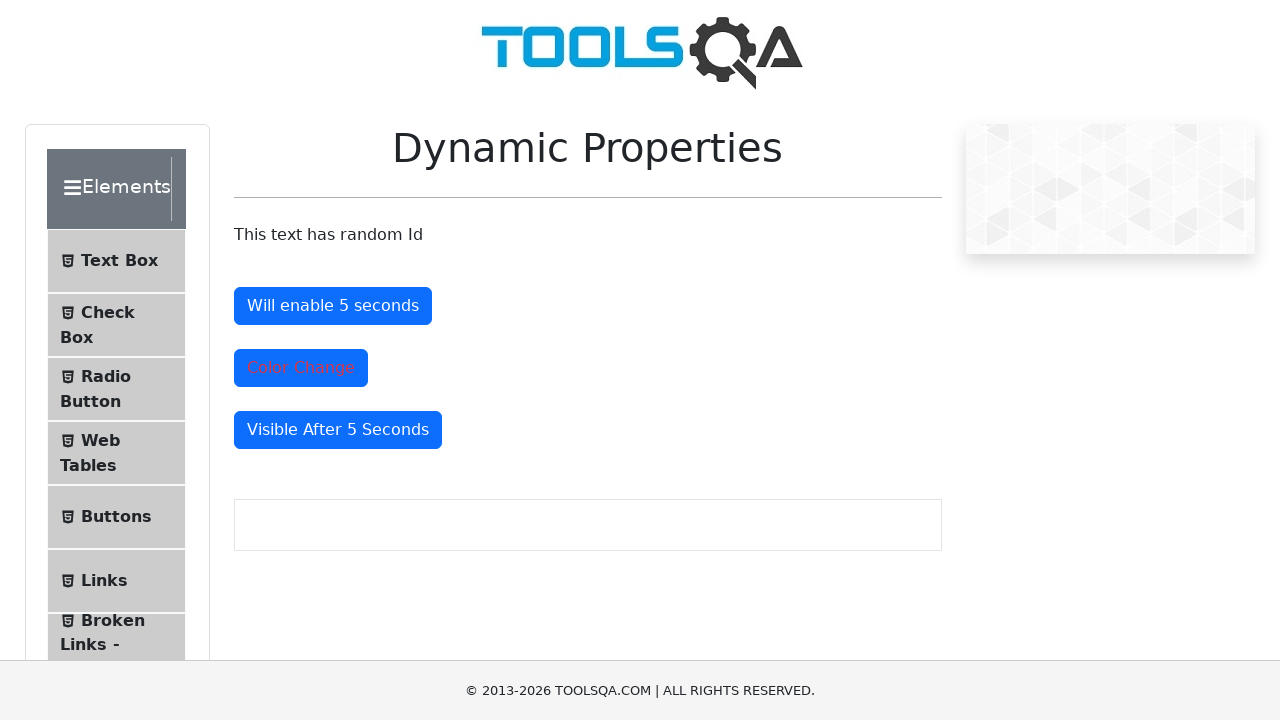

Located the button element with ID 'enableAfter'
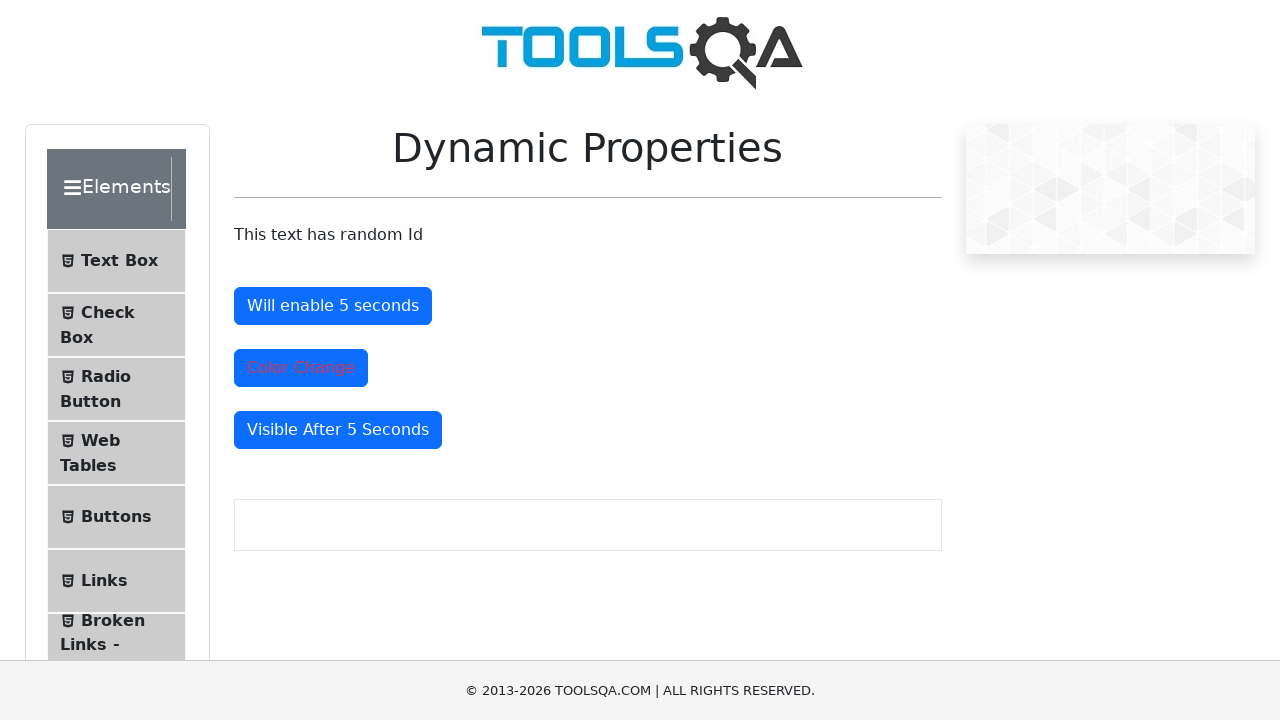

Asserted that the button is enabled
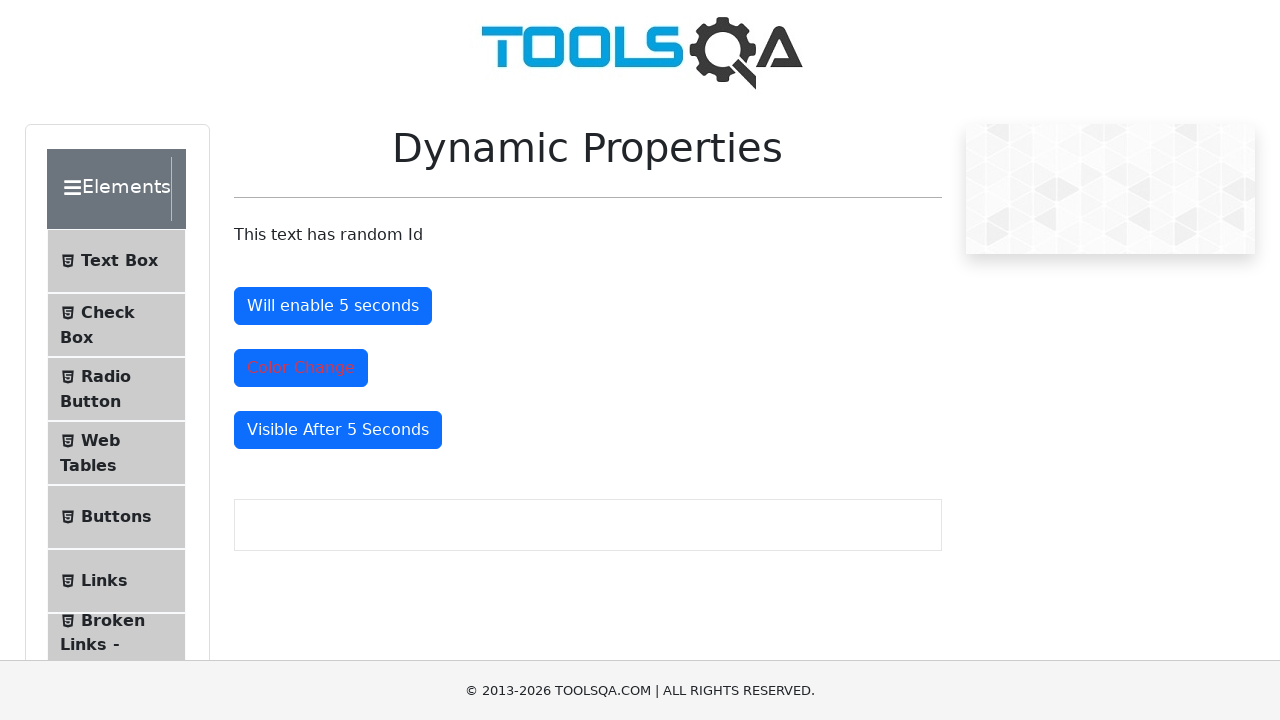

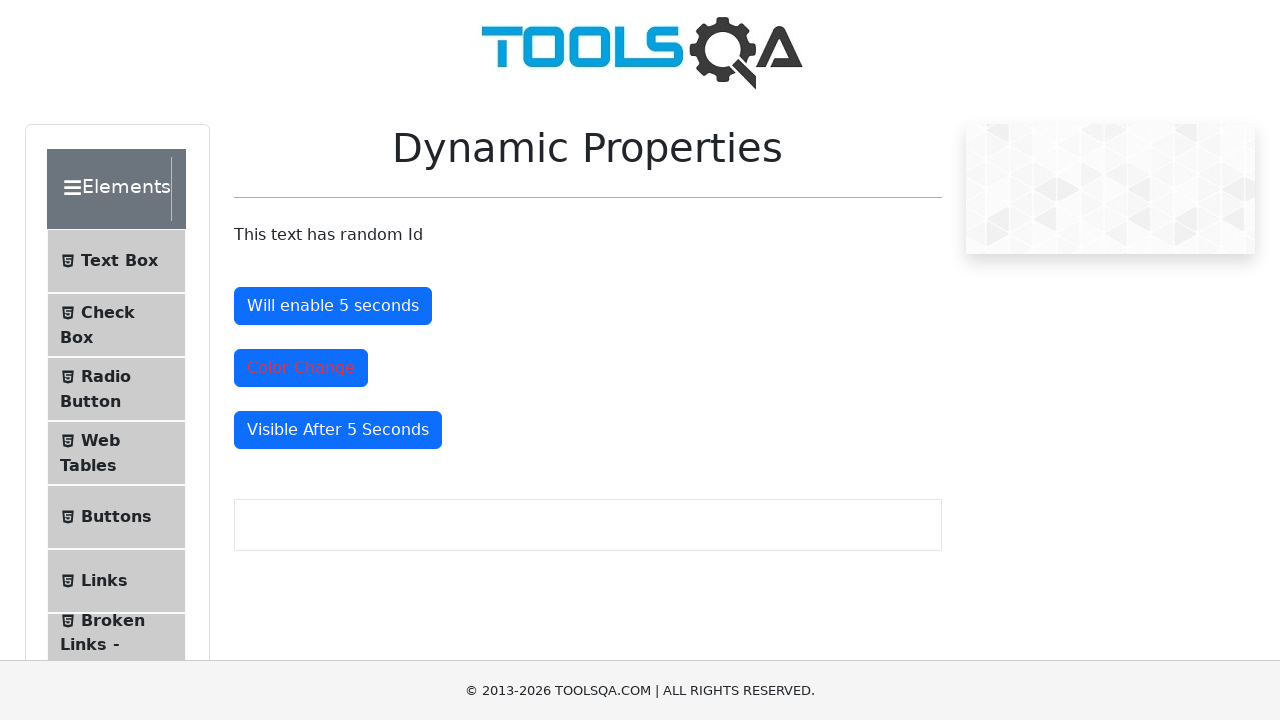